Tests dropdown selection functionality including single-select and multi-select dropdowns, selecting options by index and visible text

Starting URL: https://letcode.in/dropdowns

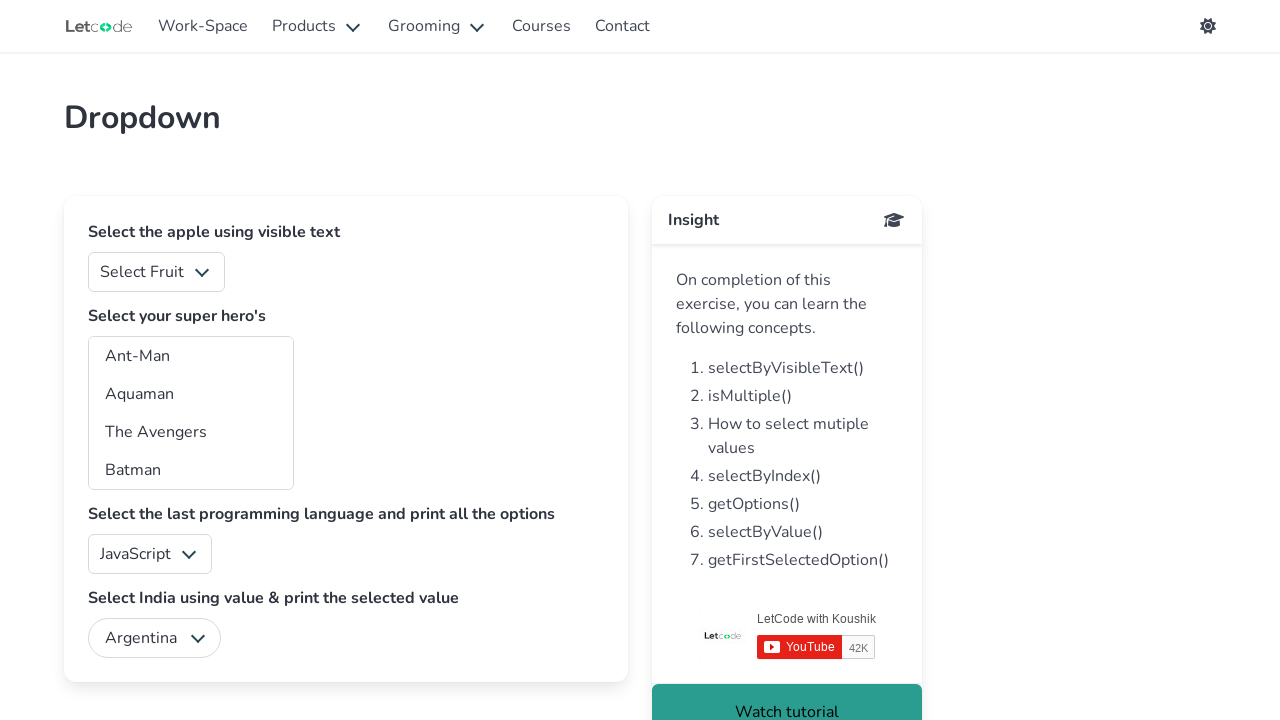

Selected fruit option by index 1 from single-select dropdown on #fruits
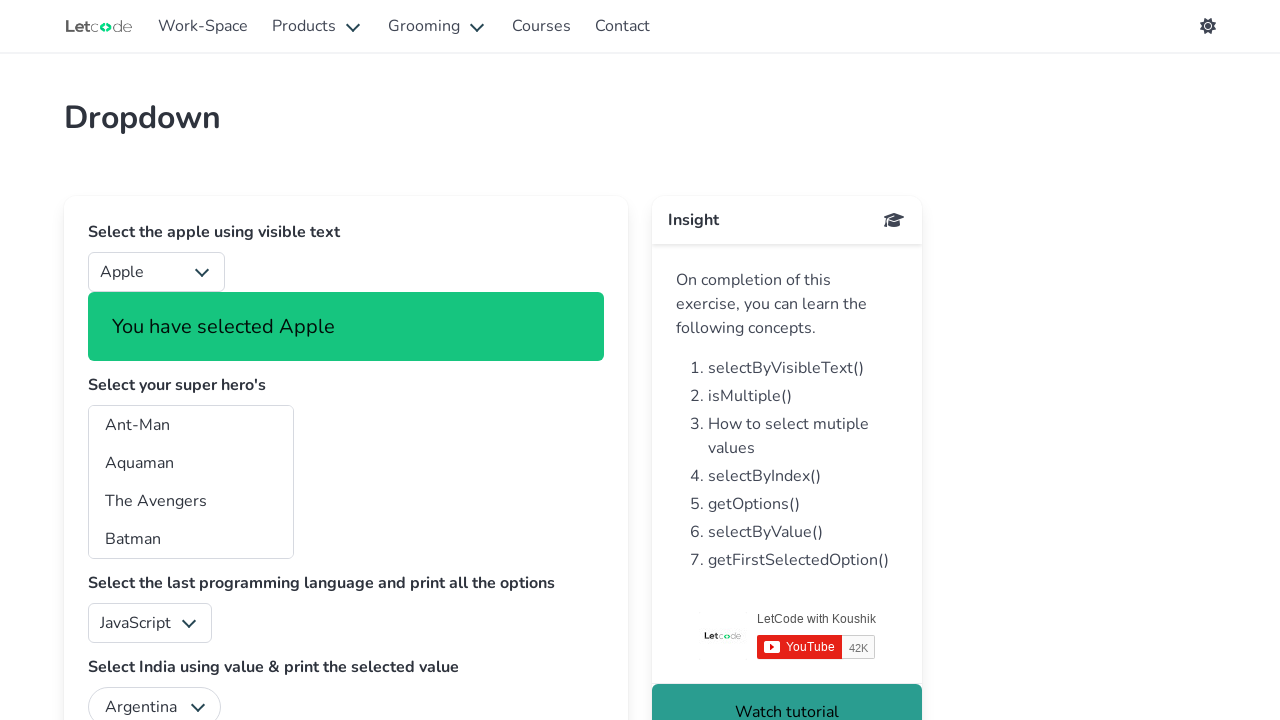

Evaluated if fruits dropdown is multiple-select
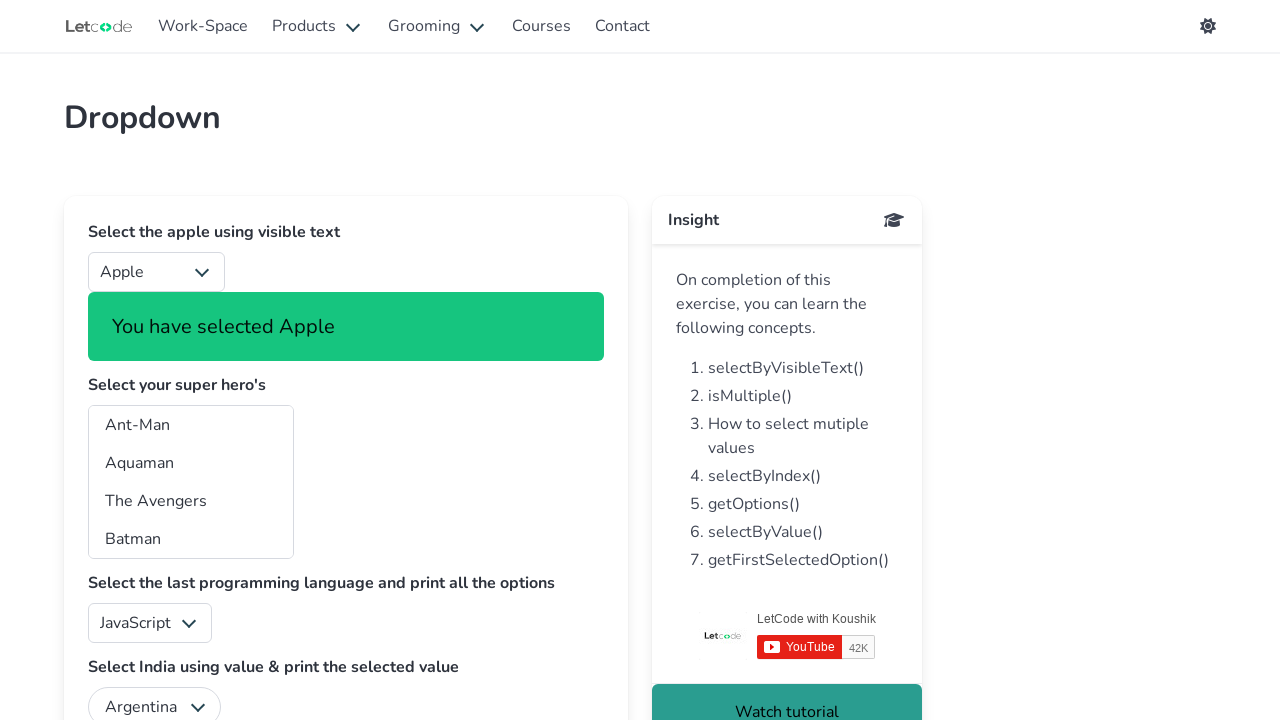

Selected 4 superheroes from multi-select dropdown: Iron Man, Supergirl, Superman, Wonder Woman on #superheros
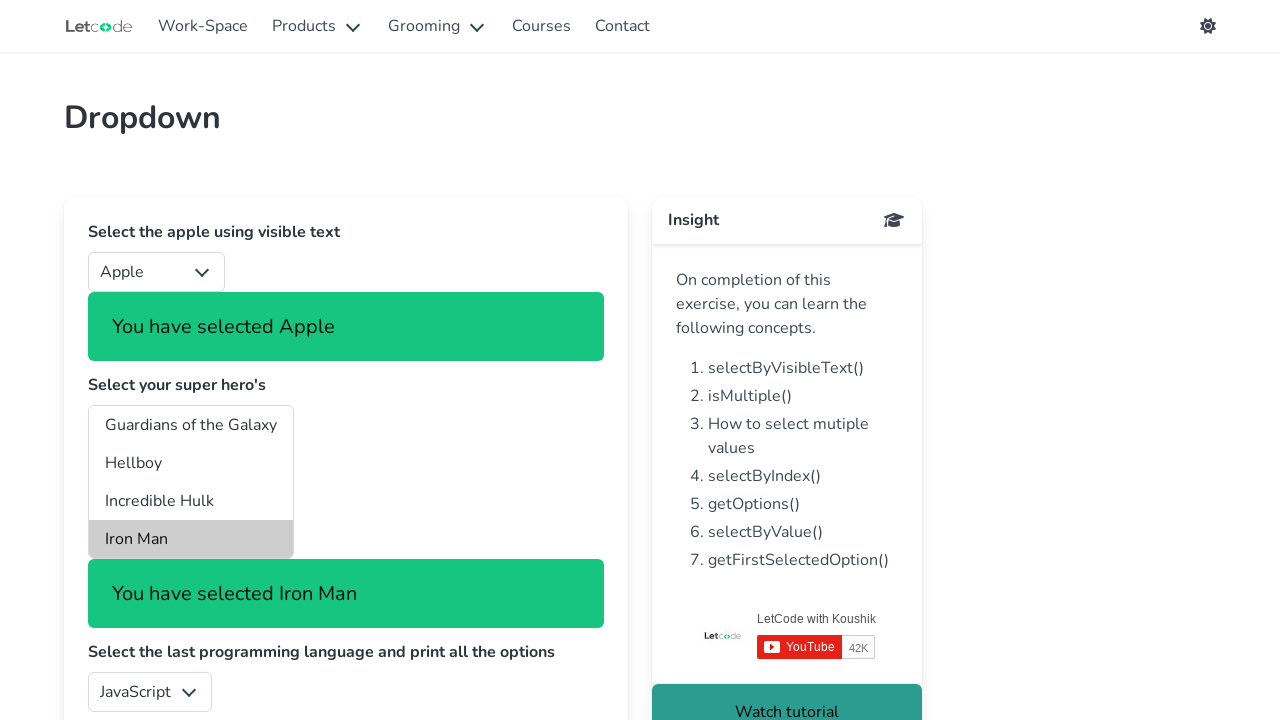

Retrieved all selected options from superheros multi-select dropdown
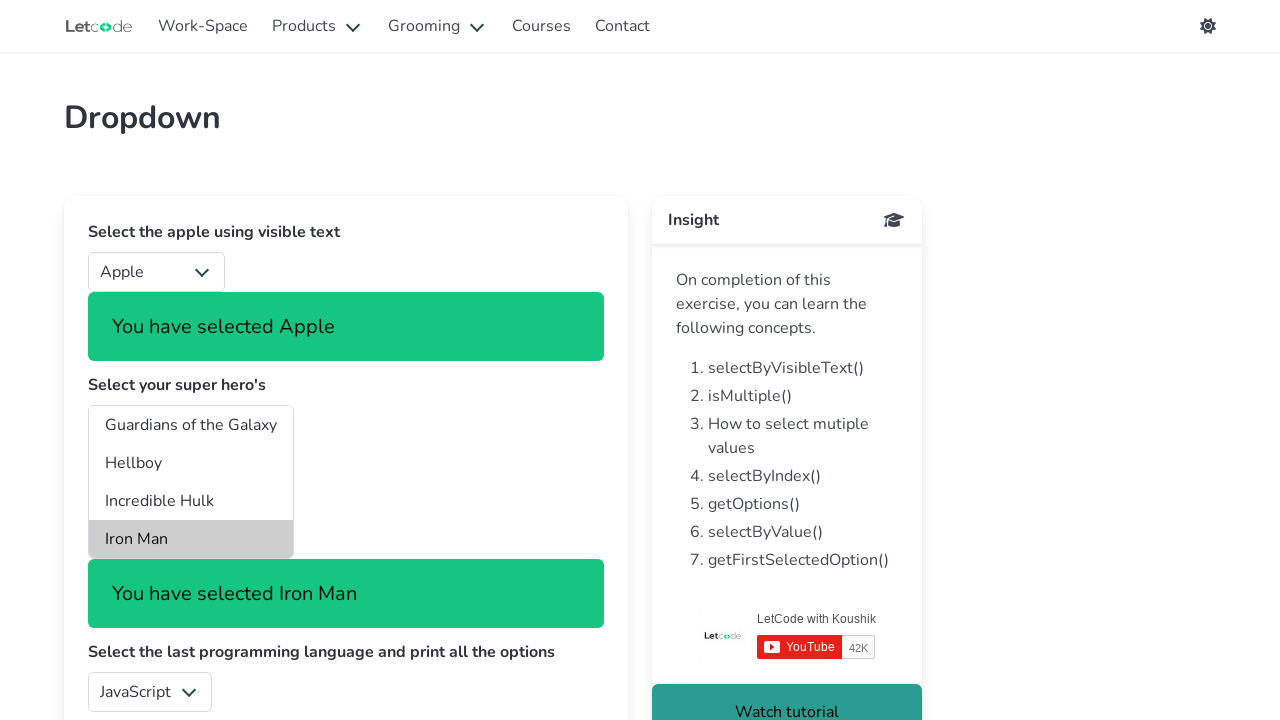

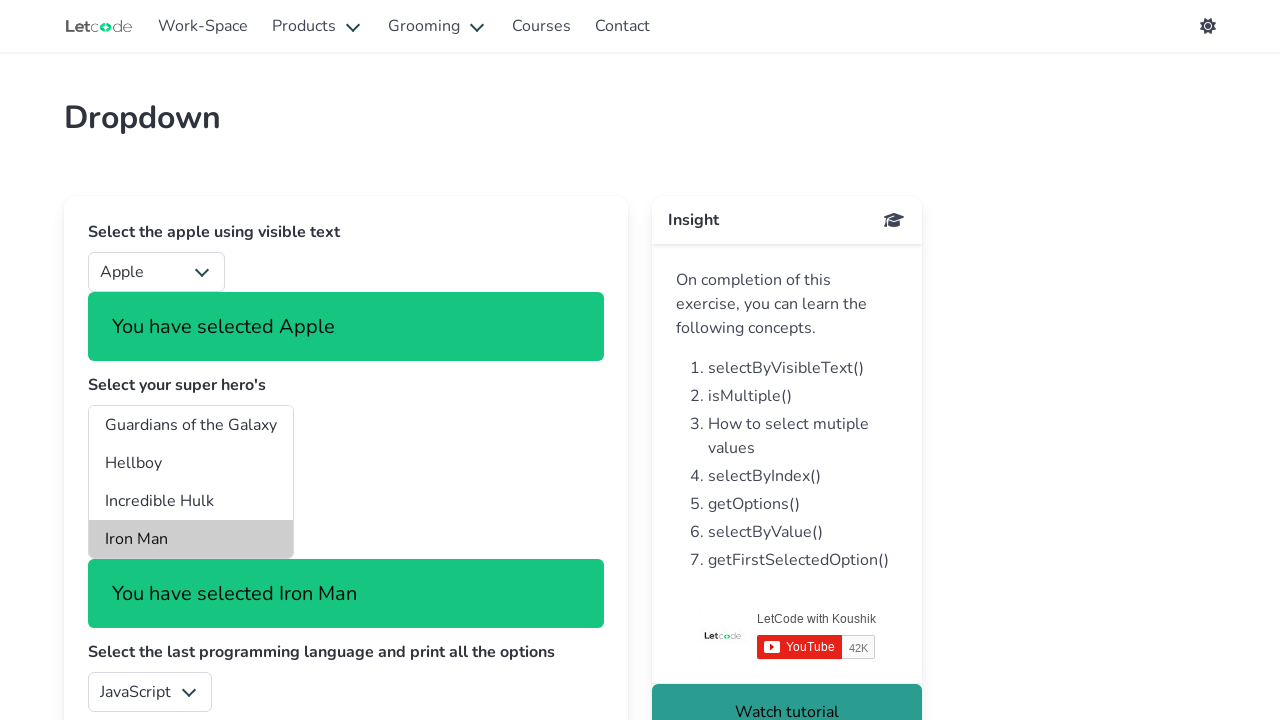